Tests the web tables functionality by adding a new record with form fields and verifying the entry appears

Starting URL: https://demoqa.com/elements

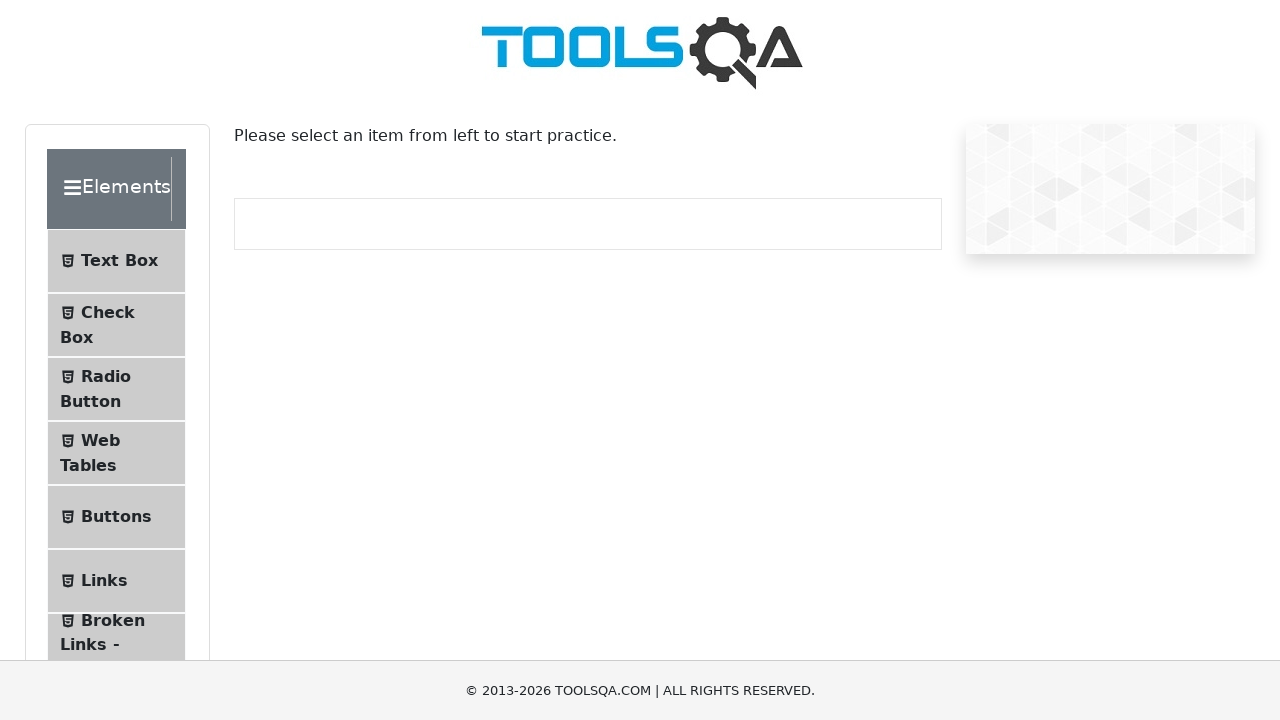

Clicked on Web Tables menu item at (100, 440) on li.btn.btn-light span:has-text('Web Tables')
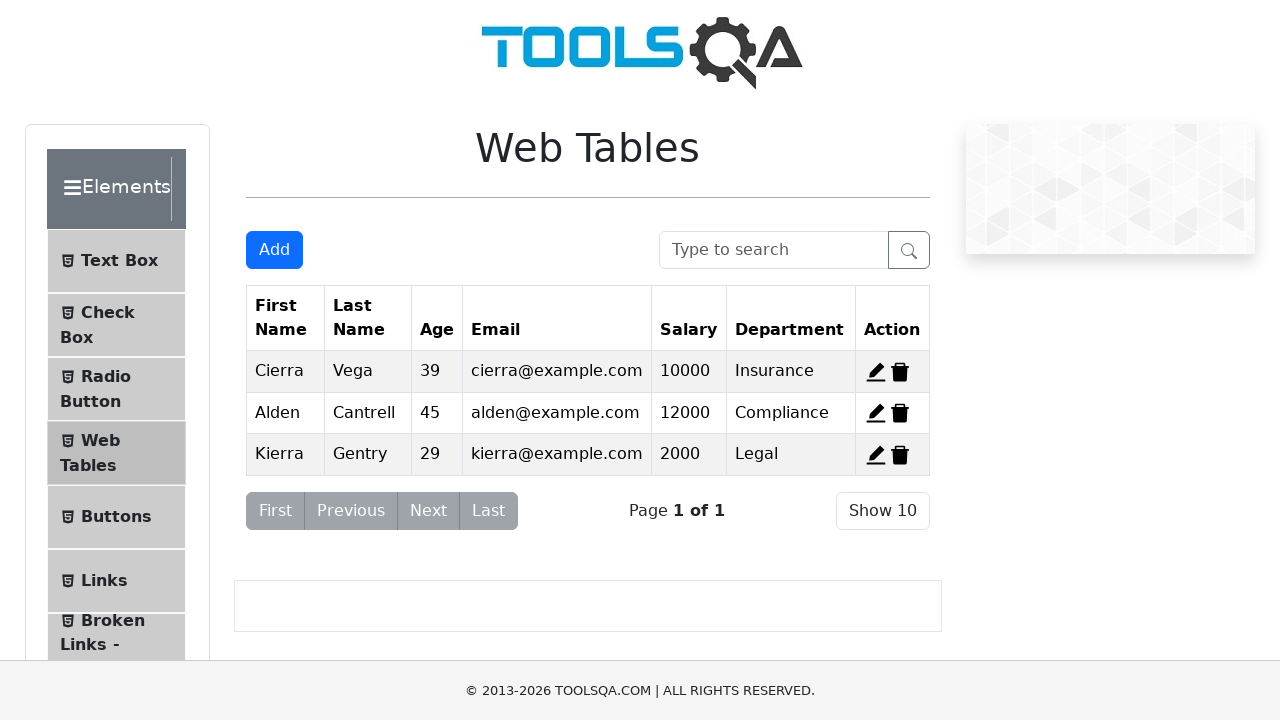

Scrolled Web Tables heading into view
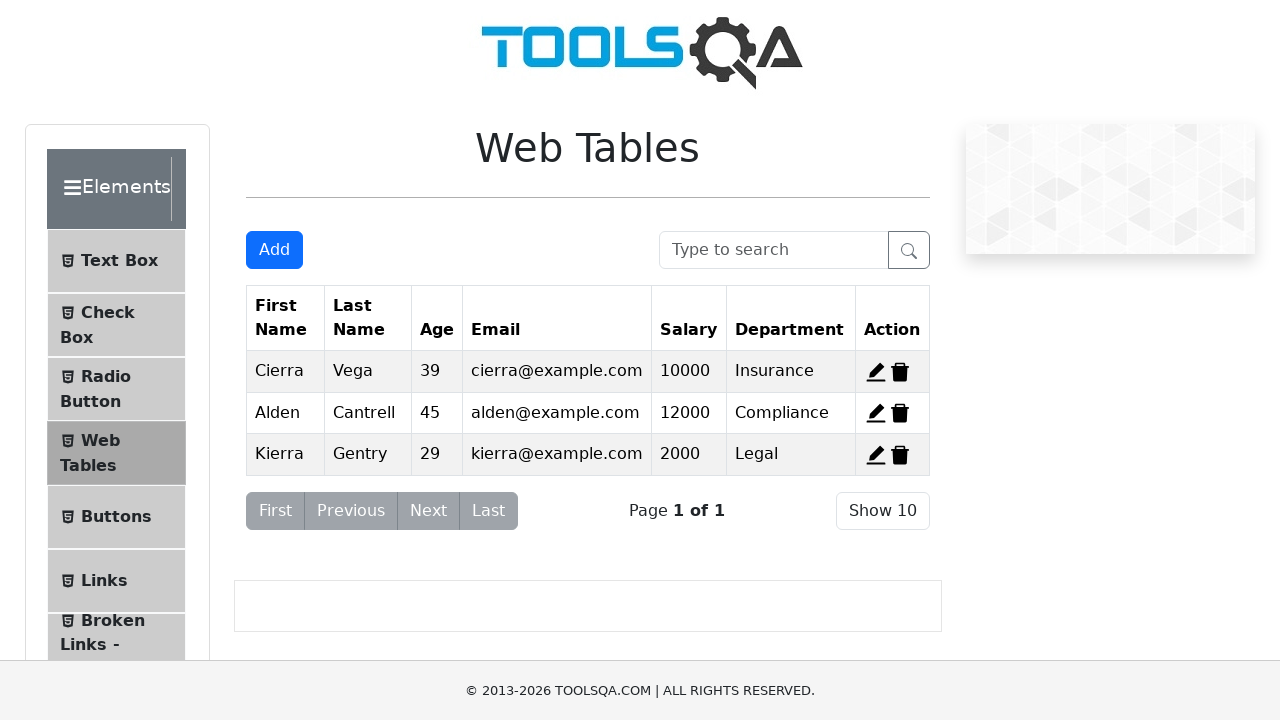

Web Tables heading is displayed
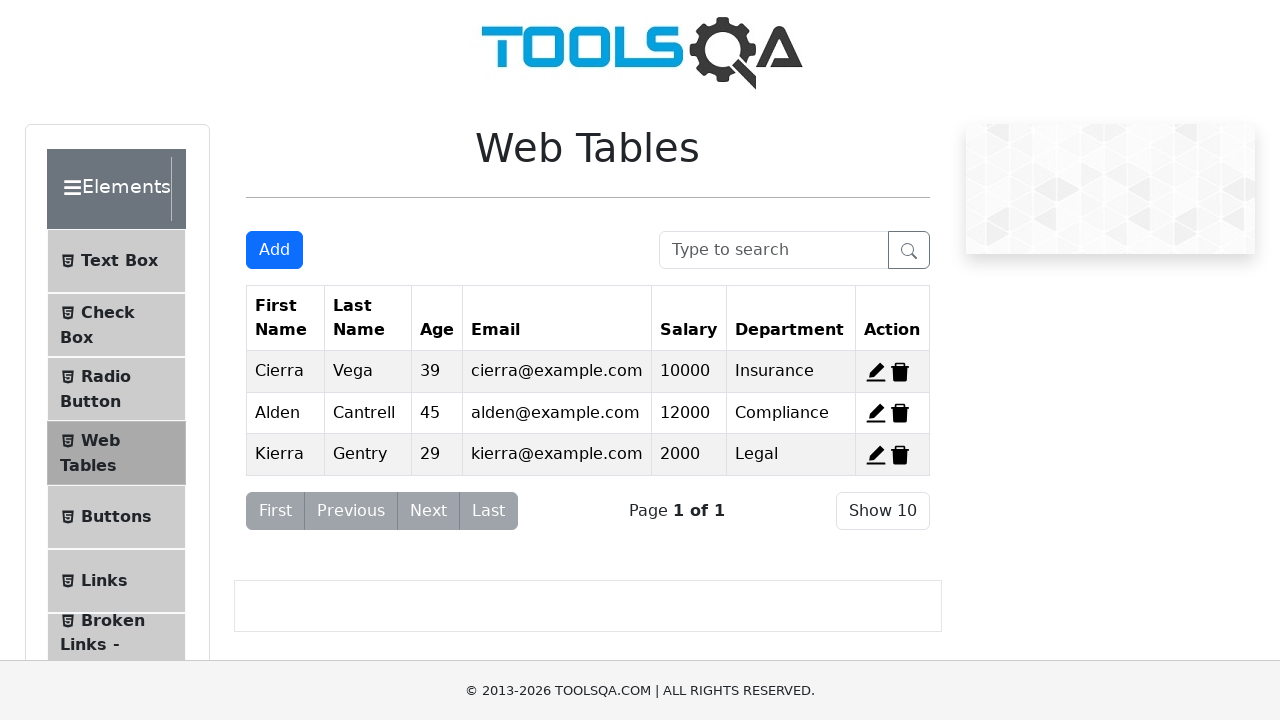

Clicked Add button to create new record at (274, 250) on button#addNewRecordButton
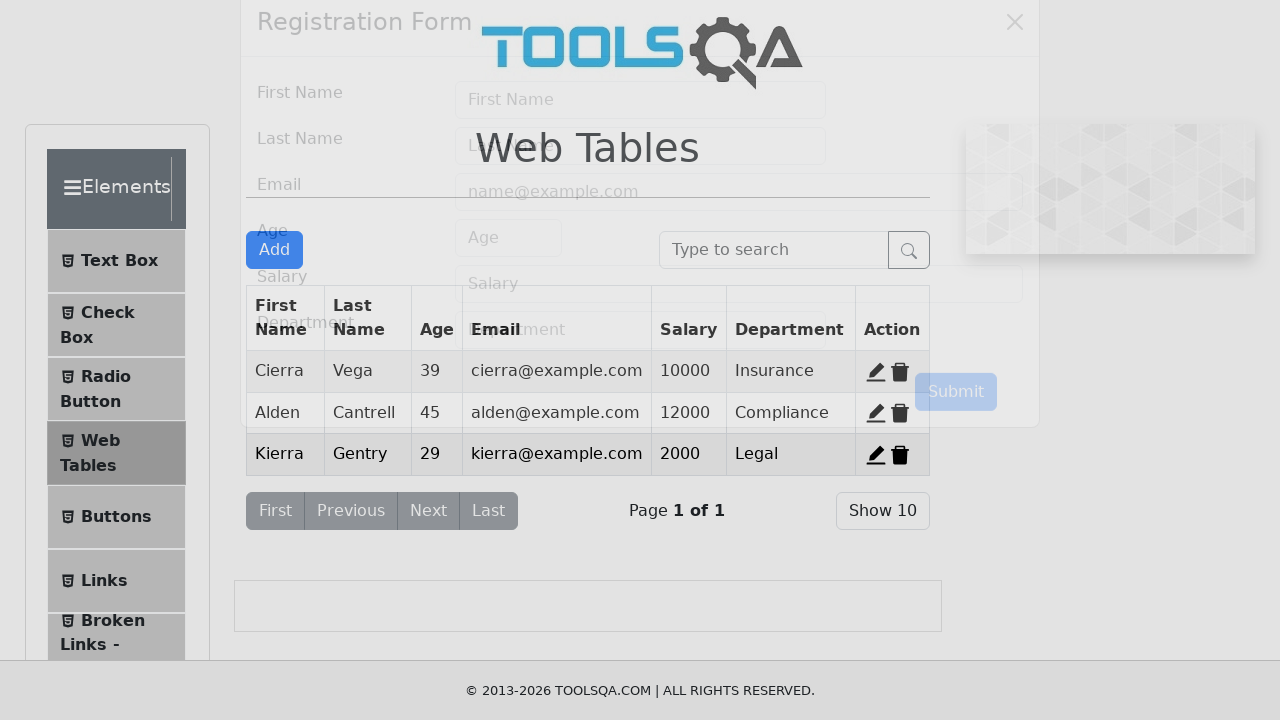

Modal dialog appeared
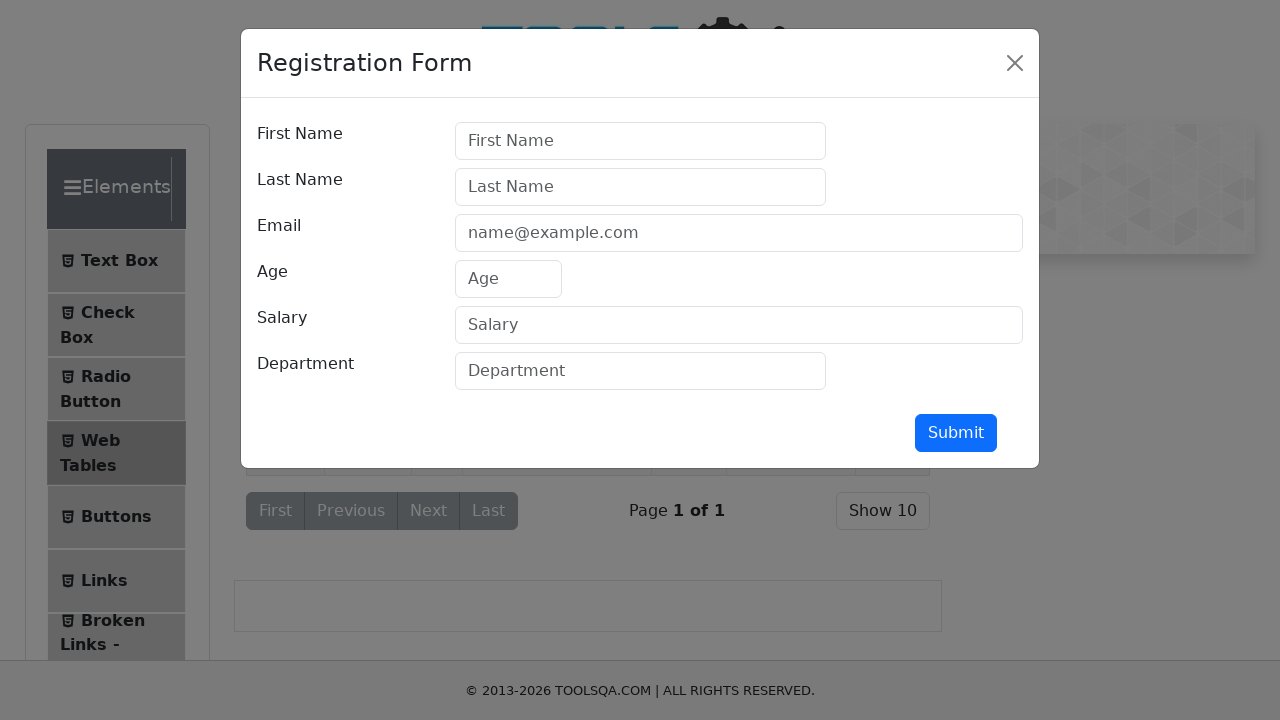

Filled first name field with 'Aswin' on #firstName
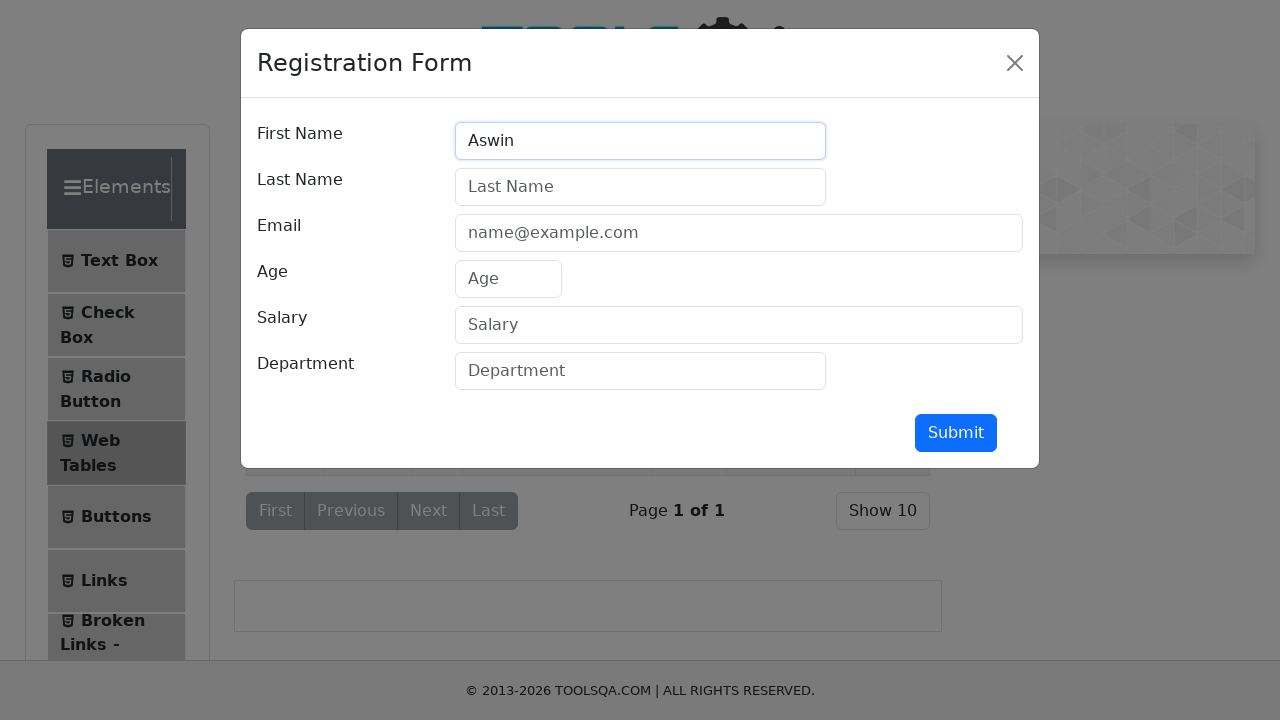

Filled last name field with 'Kumar' on #lastName
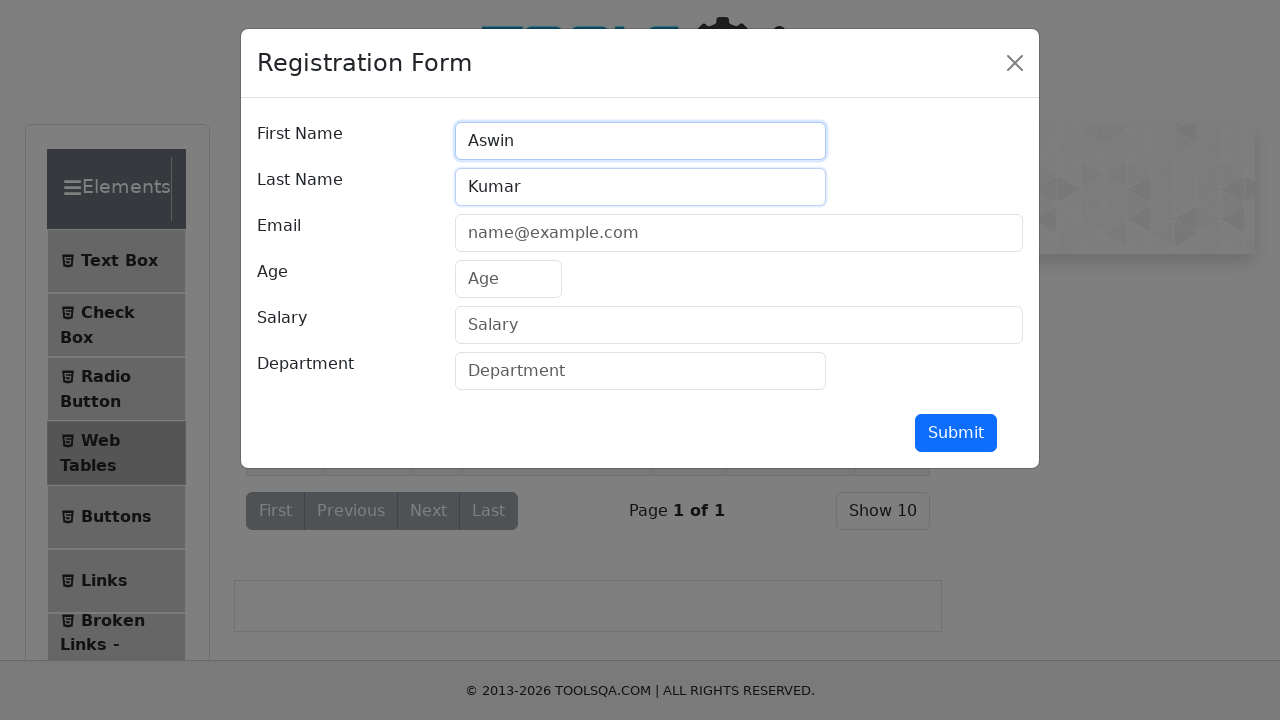

Filled email field with 'aswin.kumar@example.com' on #userEmail
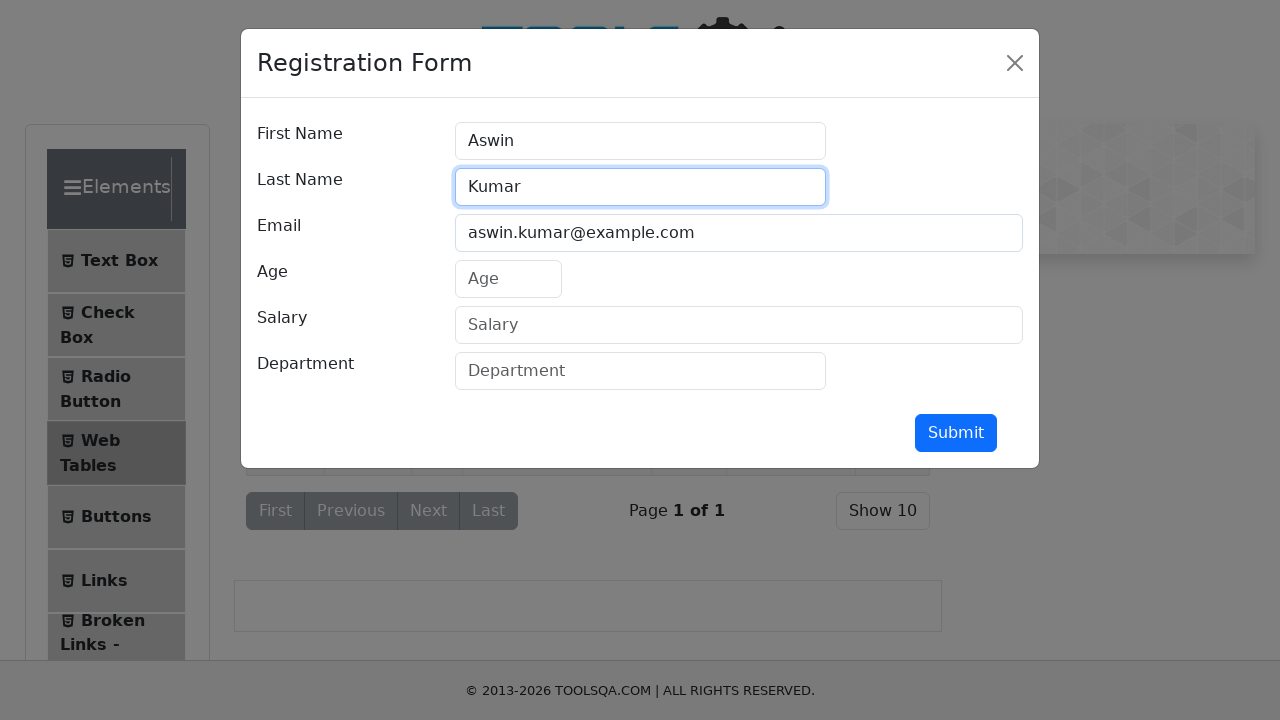

Filled age field with '28' on #age
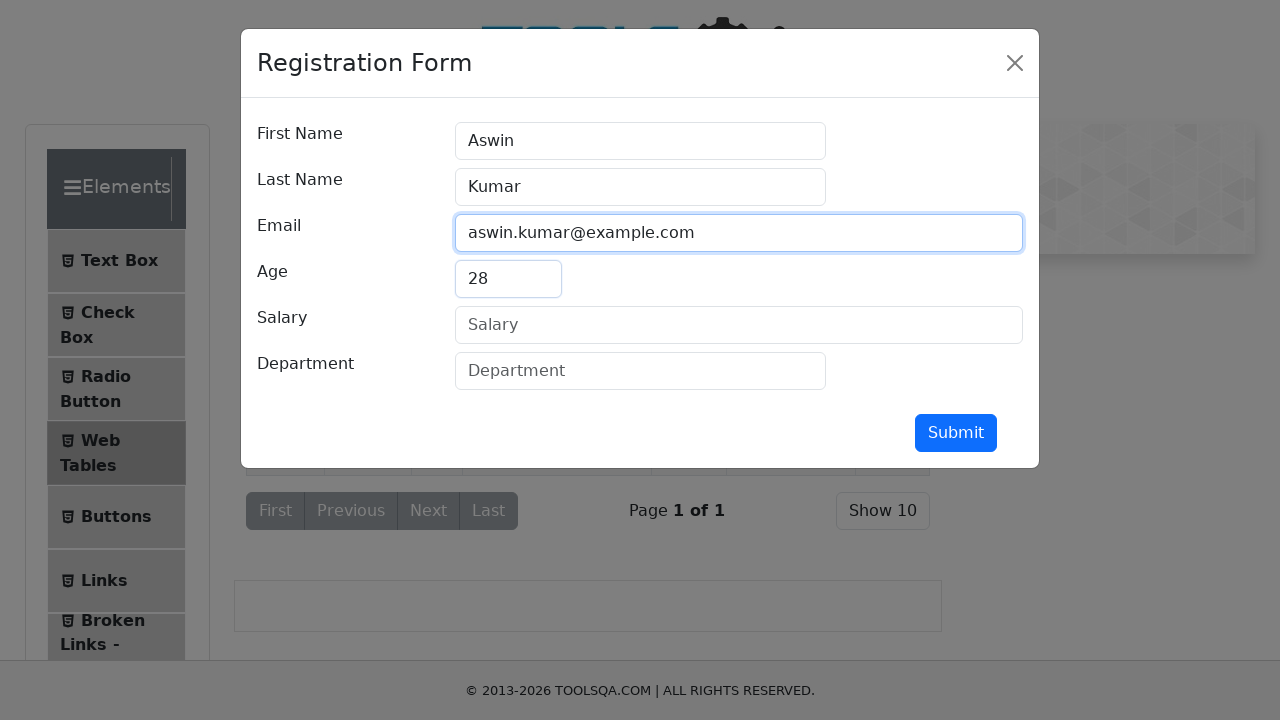

Filled salary field with '2500000' on #salary
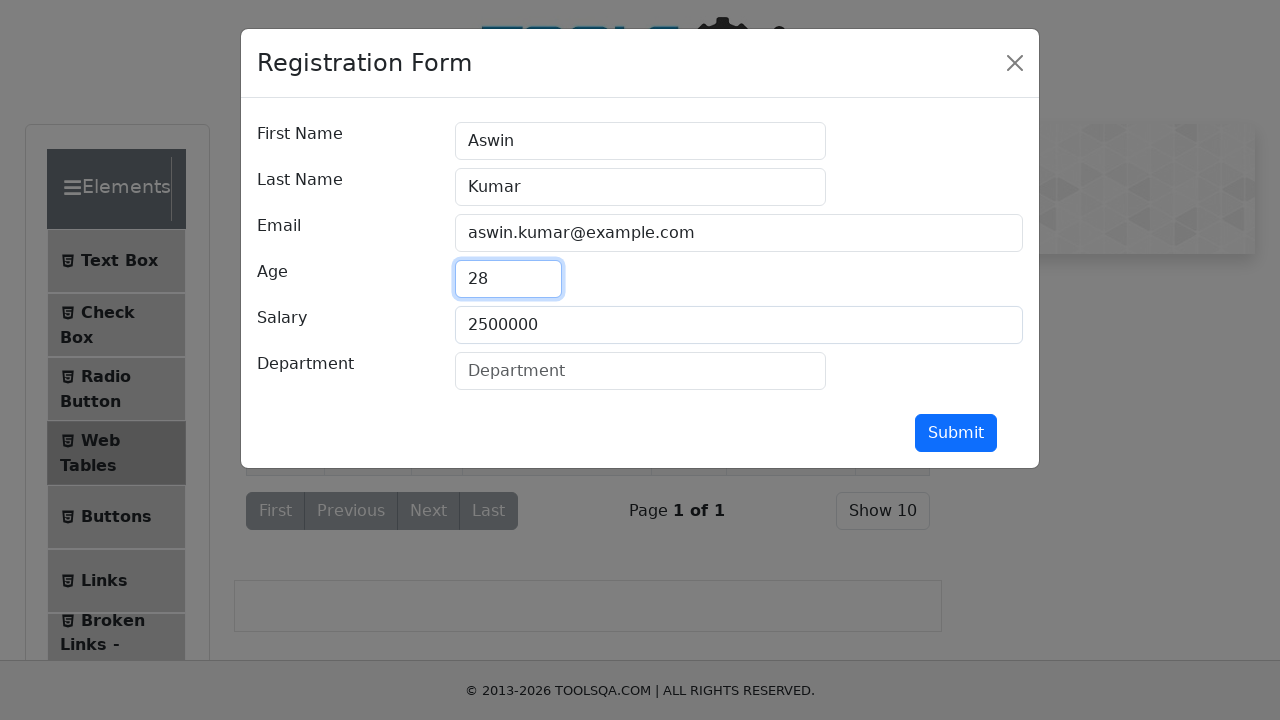

Filled department field with 'Engineering' on #department
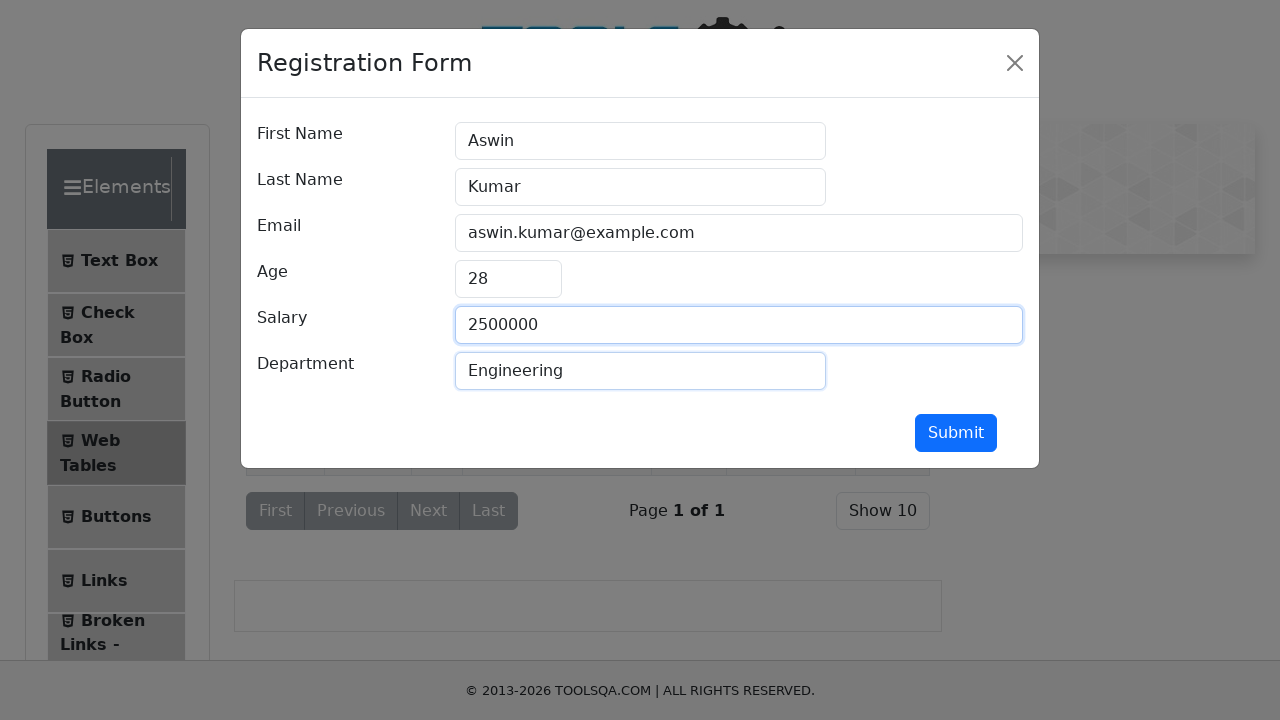

Clicked submit button to save new record at (956, 433) on #submit
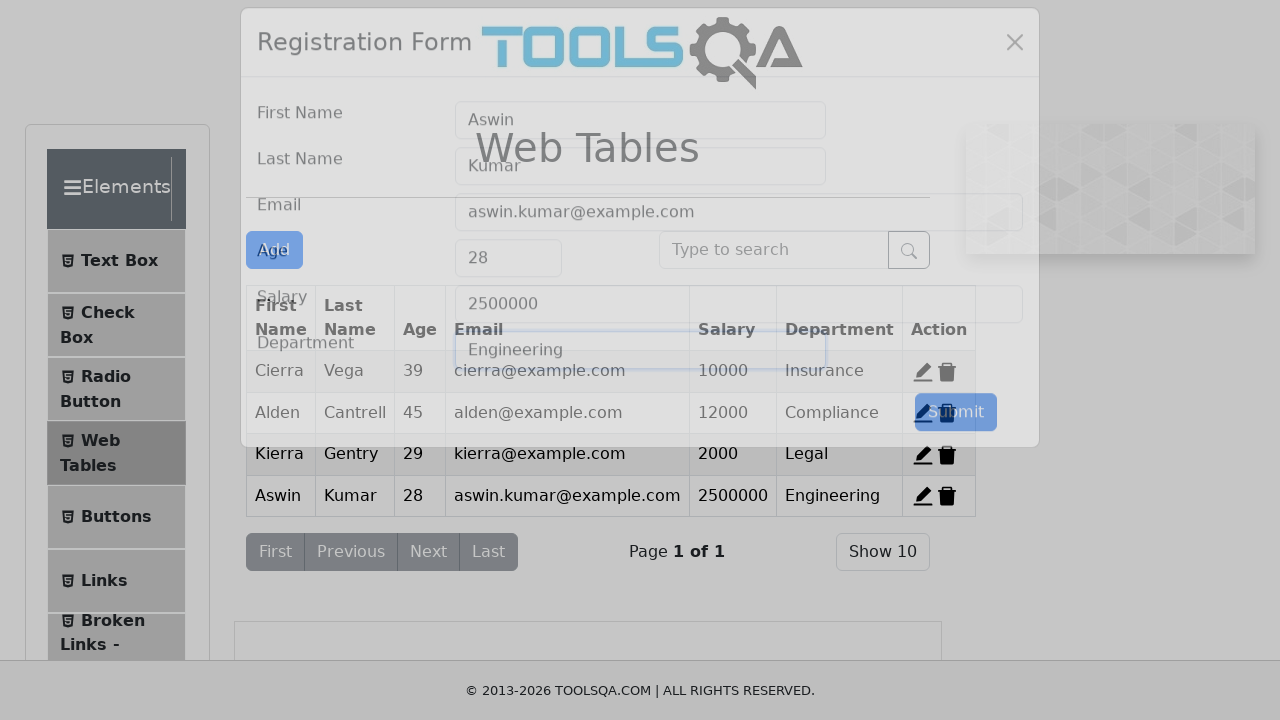

New record with 'Aswin' successfully appears in web table
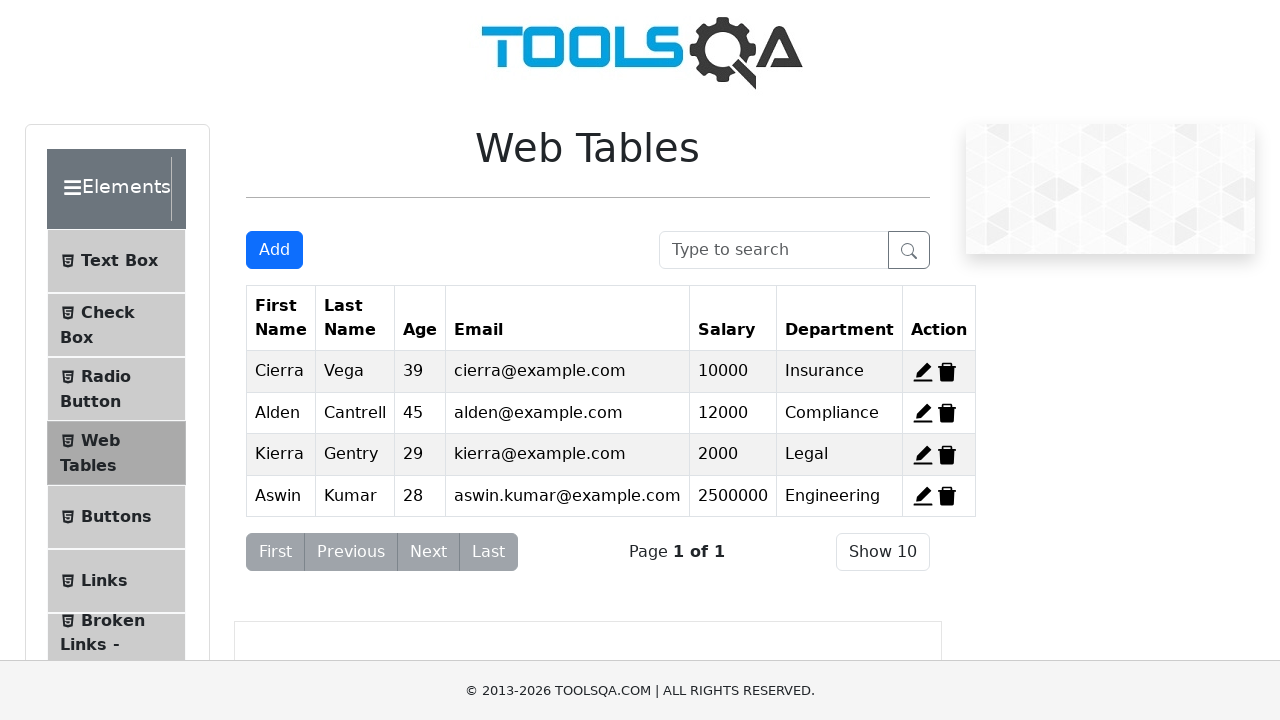

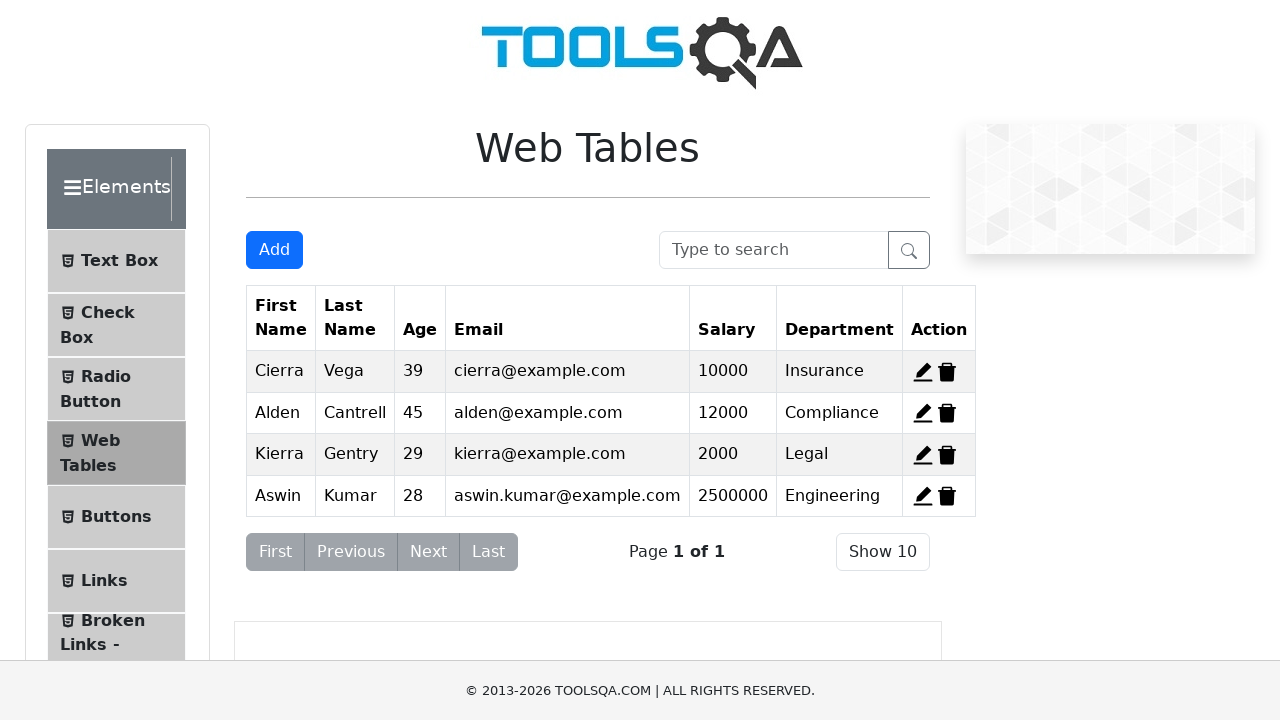